Tests adding a todo item to a sample todo application by entering "Selenium Test" in the input field and pressing Enter, then verifying the item appears in the list.

Starting URL: https://lambdatest.github.io/sample-todo-app/

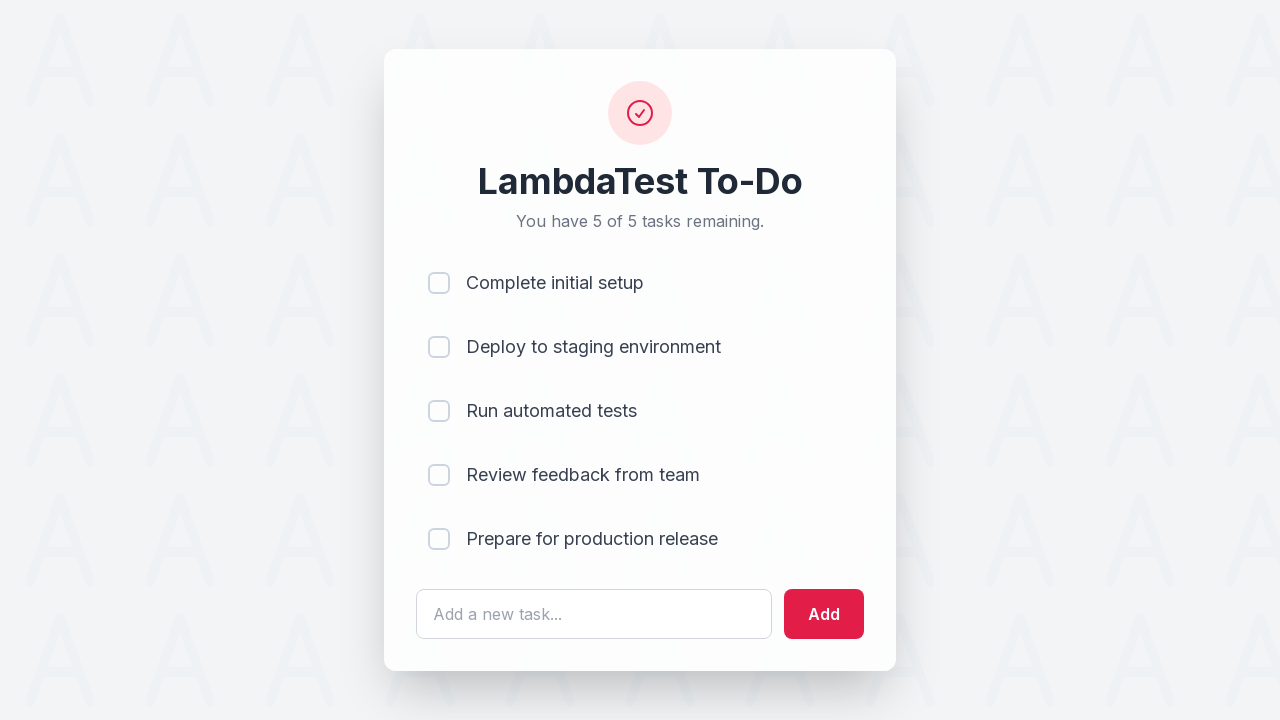

Filled todo input field with 'Selenium Test' on #sampletodotext
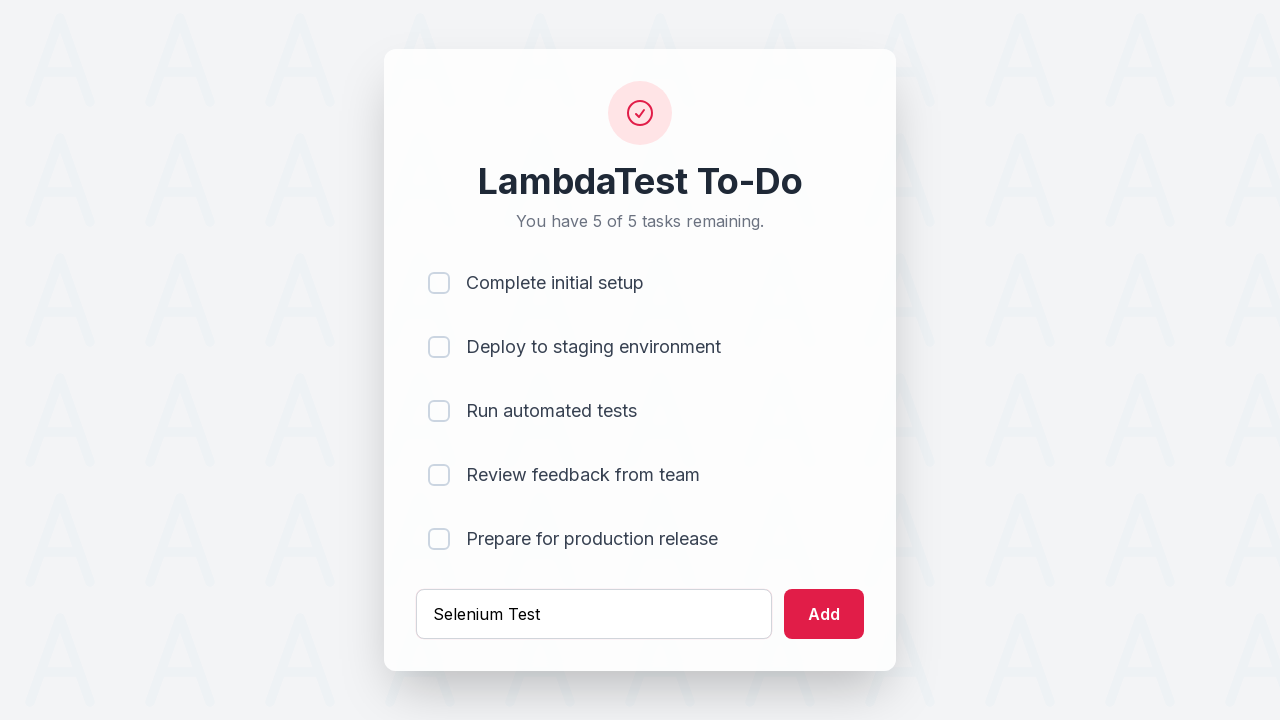

Pressed Enter to add the todo item on #sampletodotext
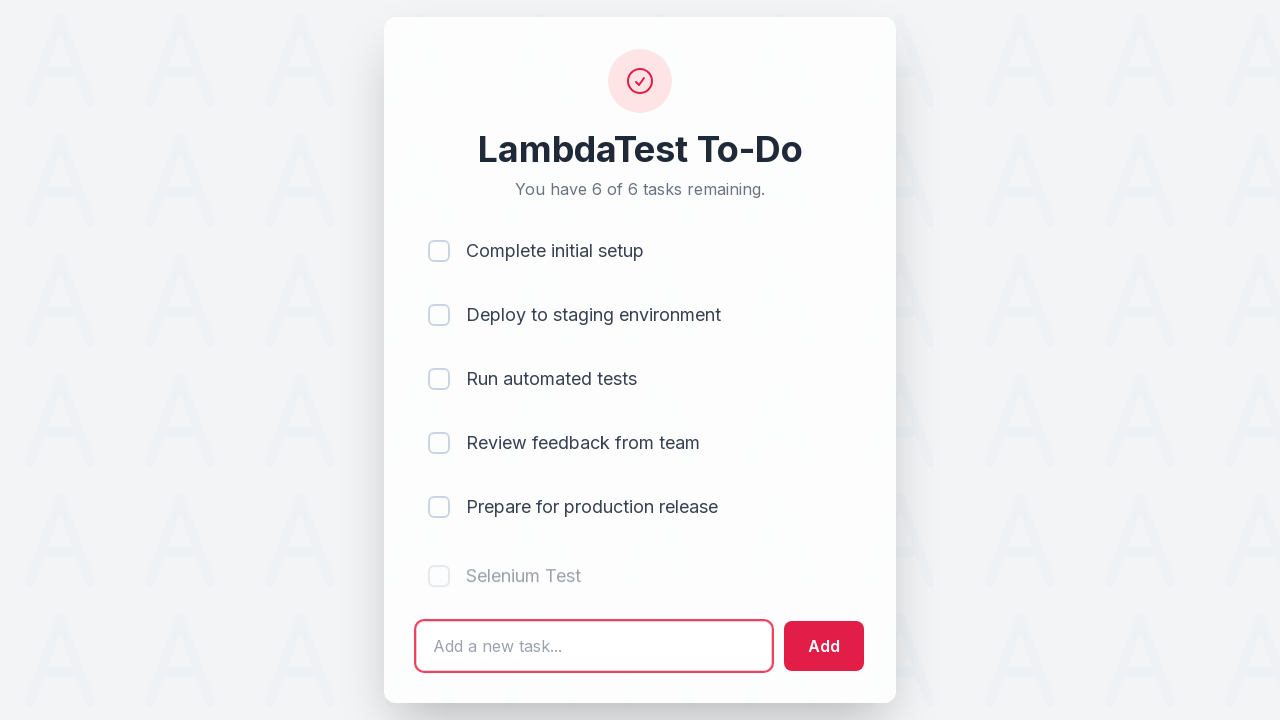

Verified todo item was added to the list
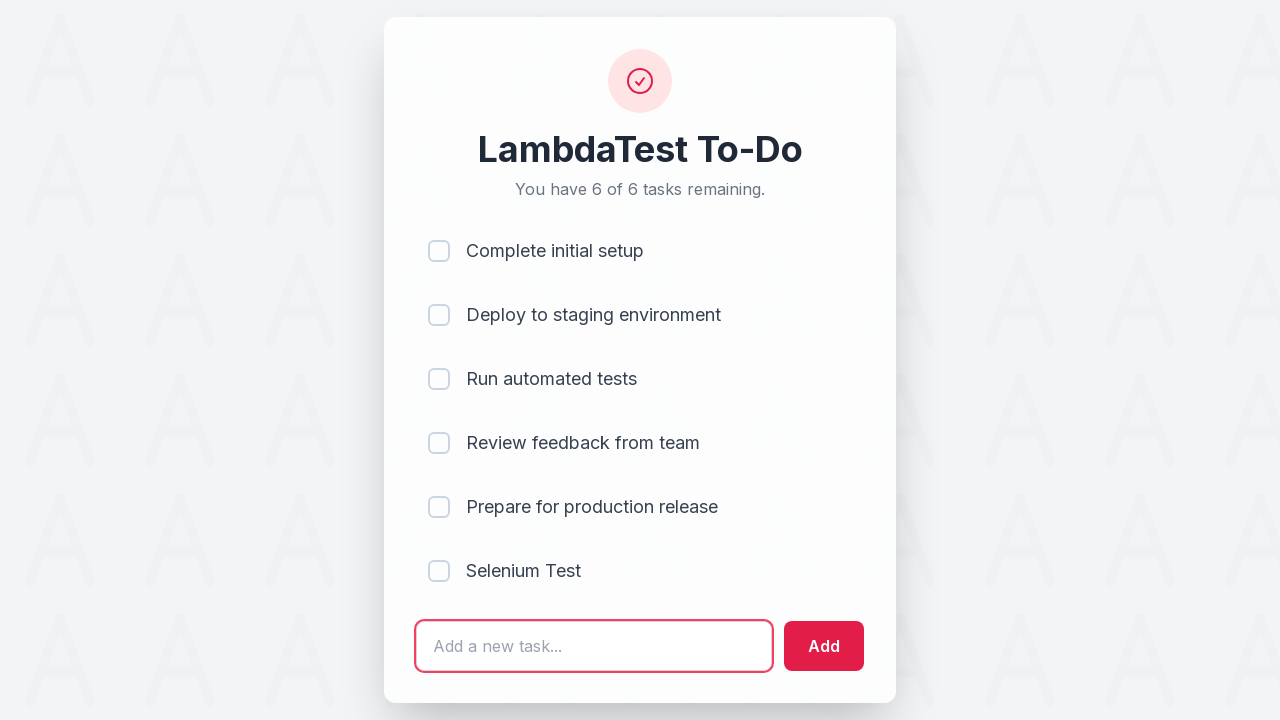

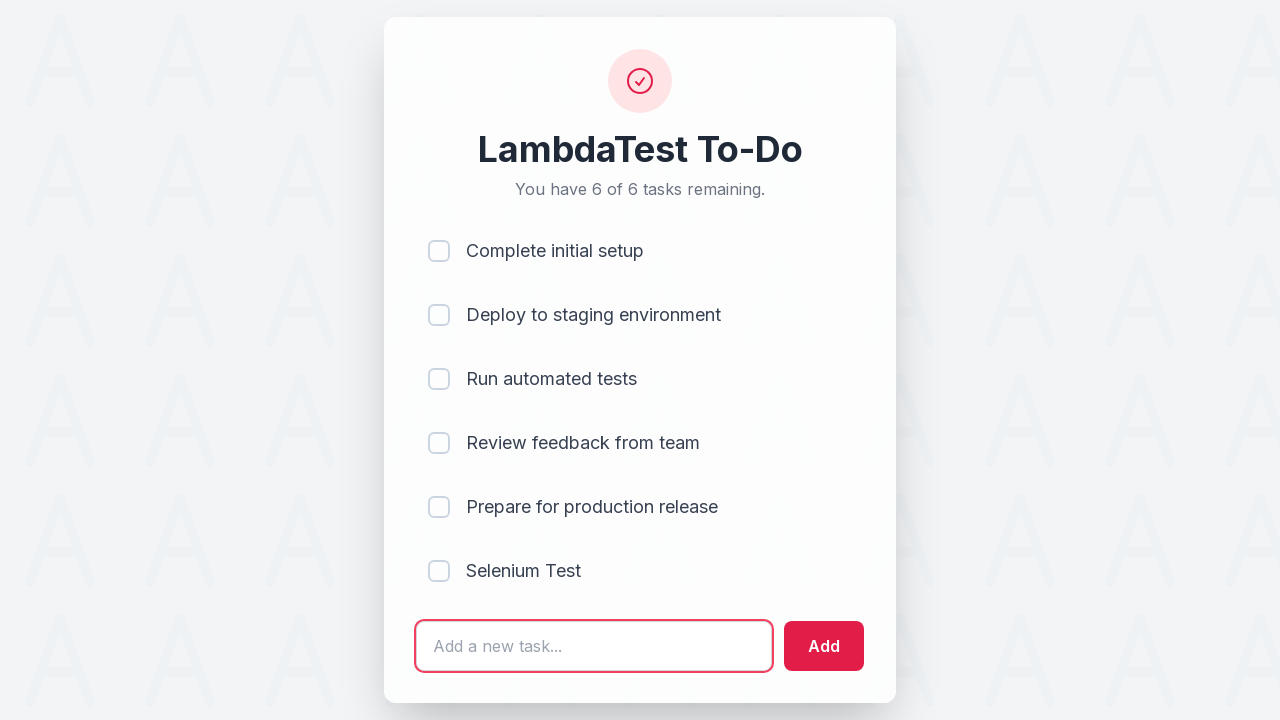